Tests JavaScript prompt dialog by clicking the prompt button and entering text

Starting URL: http://practice.cydeo.com/javascript_alerts

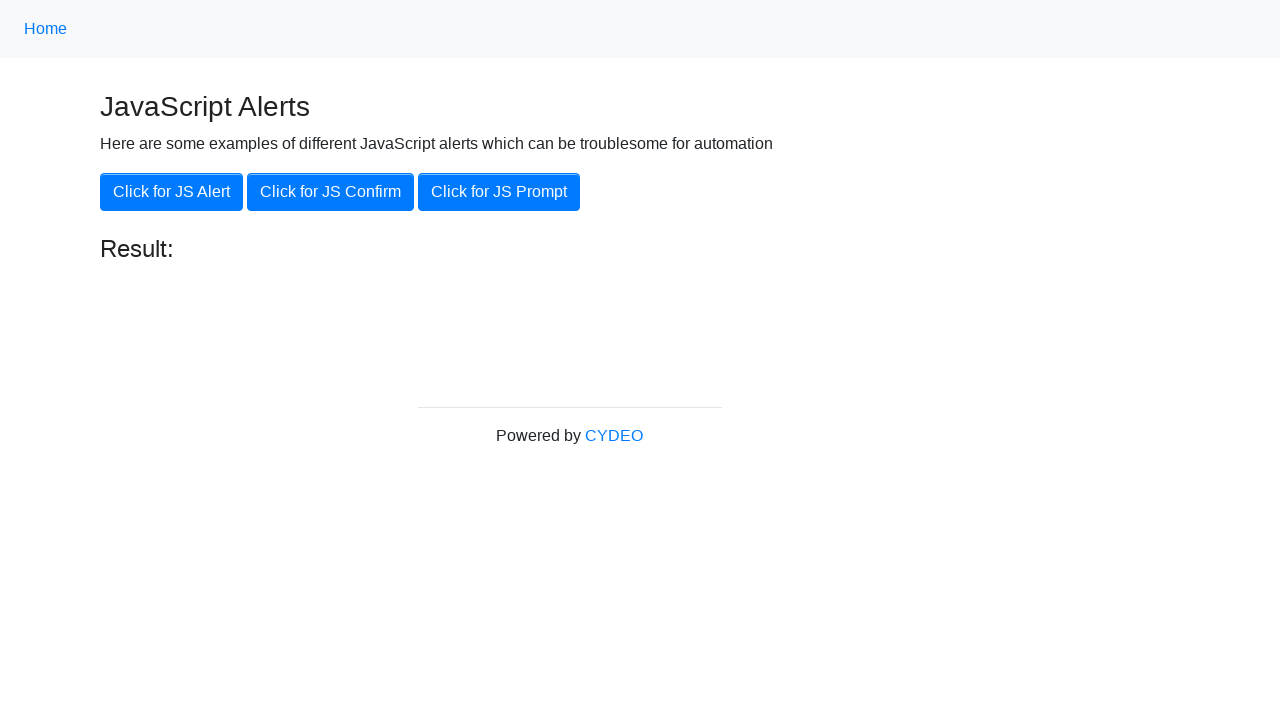

Set up dialog handler to accept prompt with 'hello'
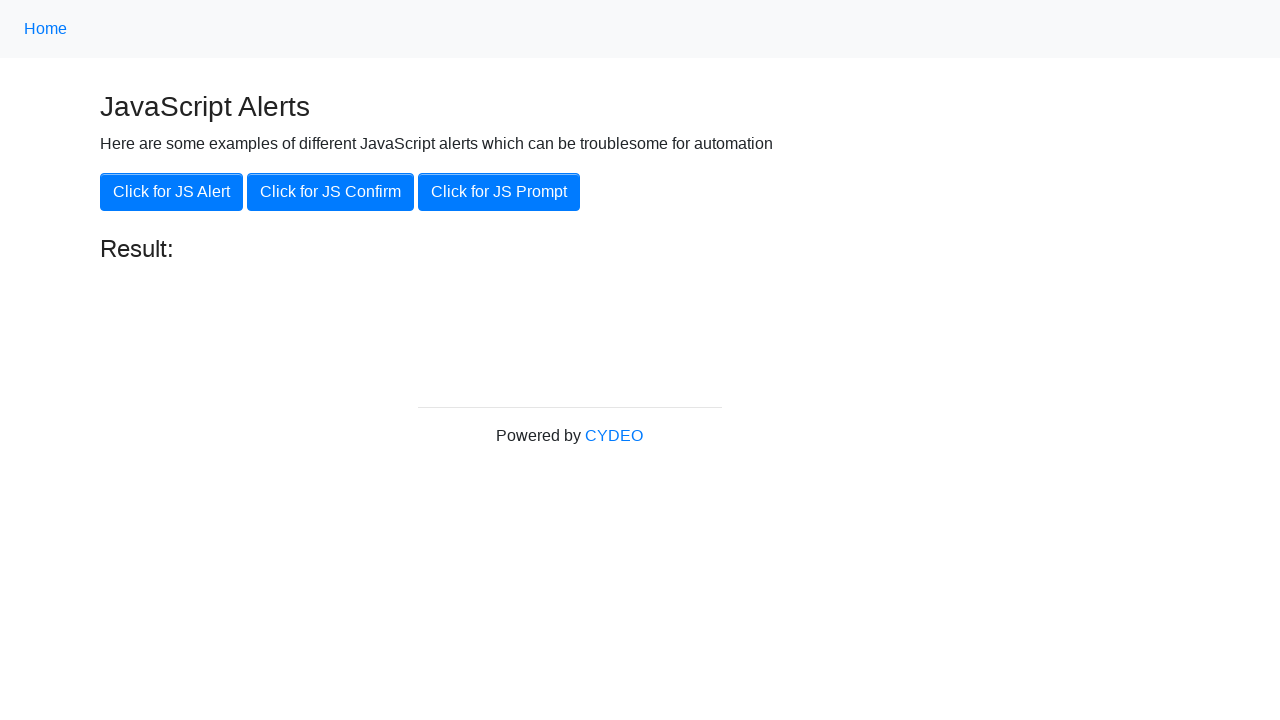

Clicked the JavaScript prompt button at (499, 192) on button[onclick='jsPrompt()']
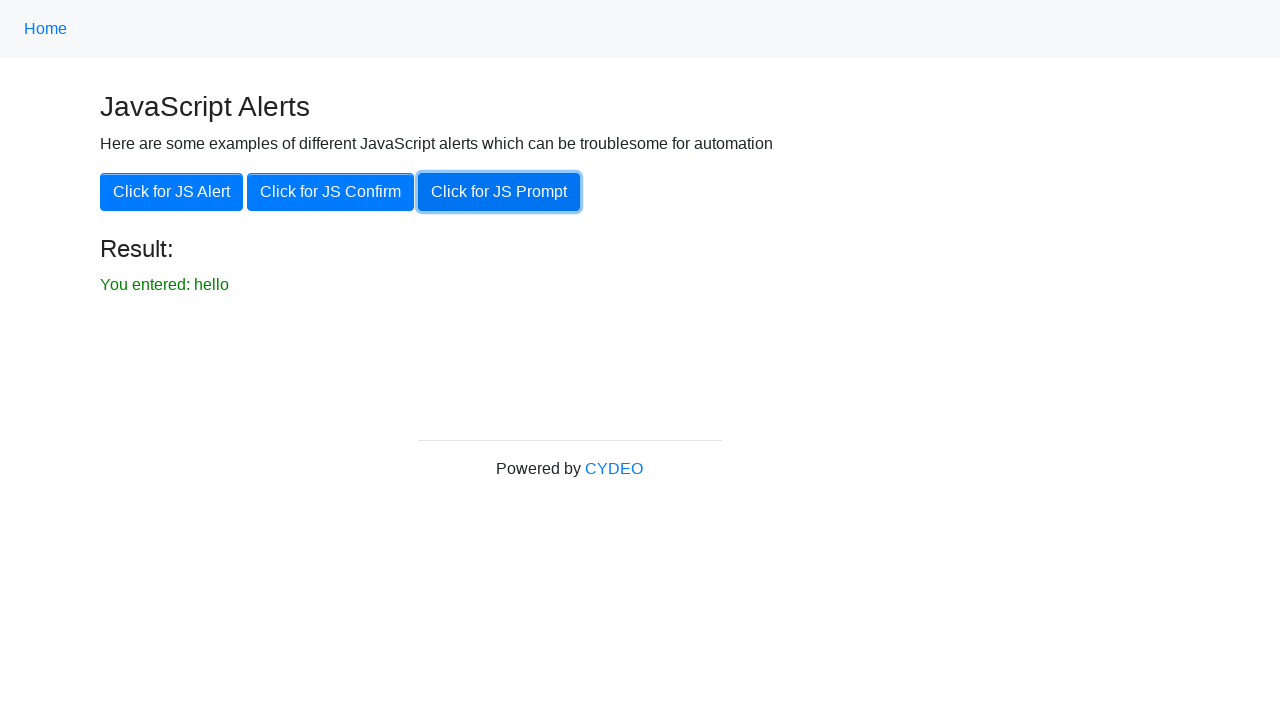

Verified that prompt result text 'hello' appeared on the page
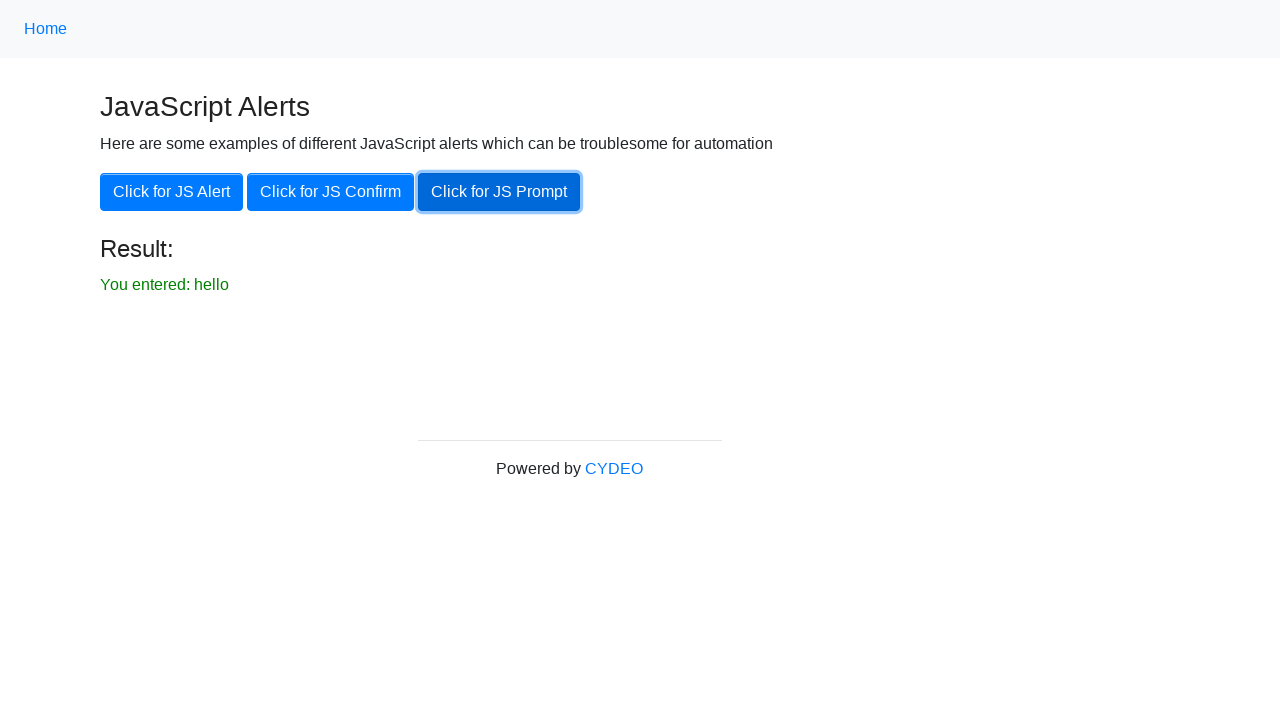

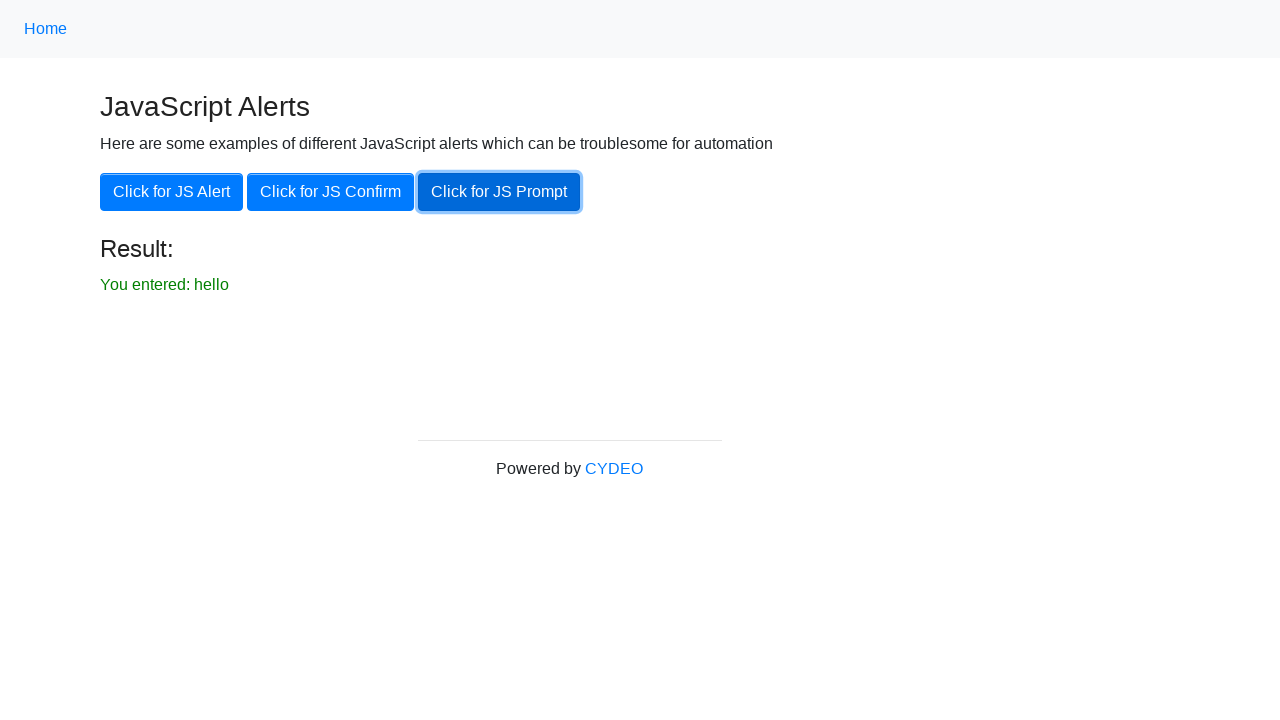